Tests file download functionality by navigating to a download page and clicking the first download link to trigger a file download

Starting URL: http://the-internet.herokuapp.com/download

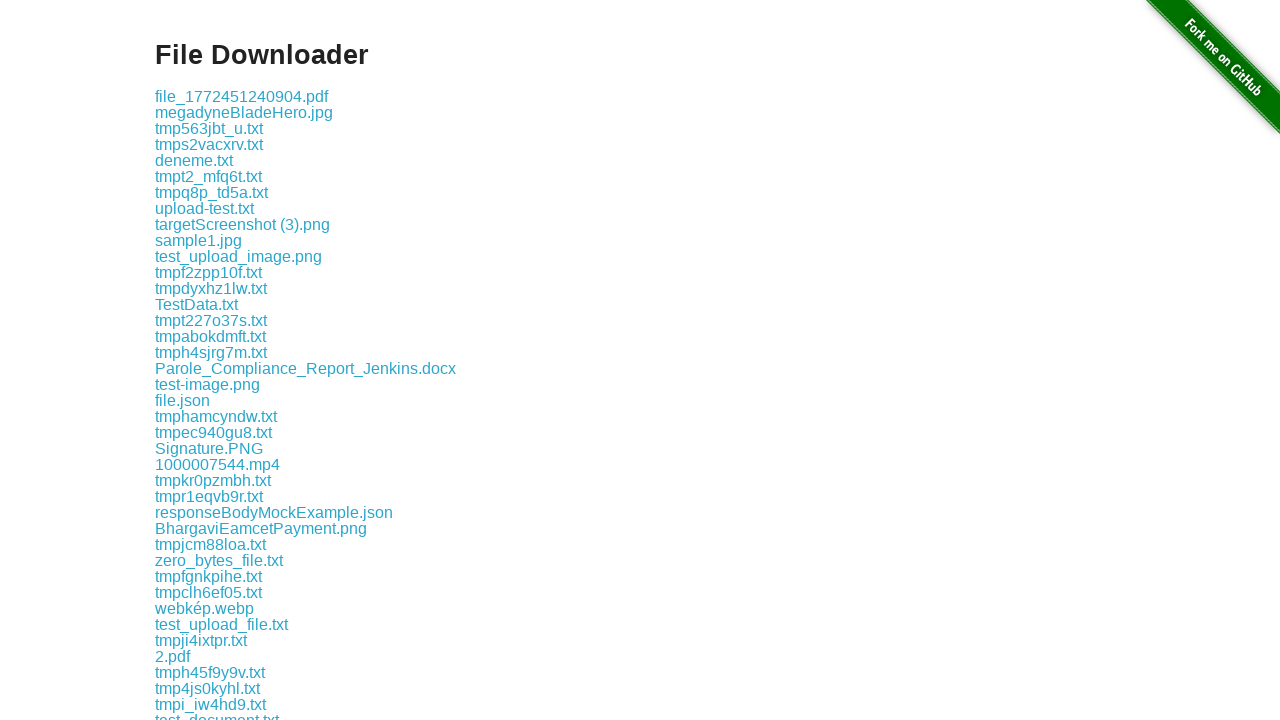

Clicked the first download link on the page at (242, 96) on .example a
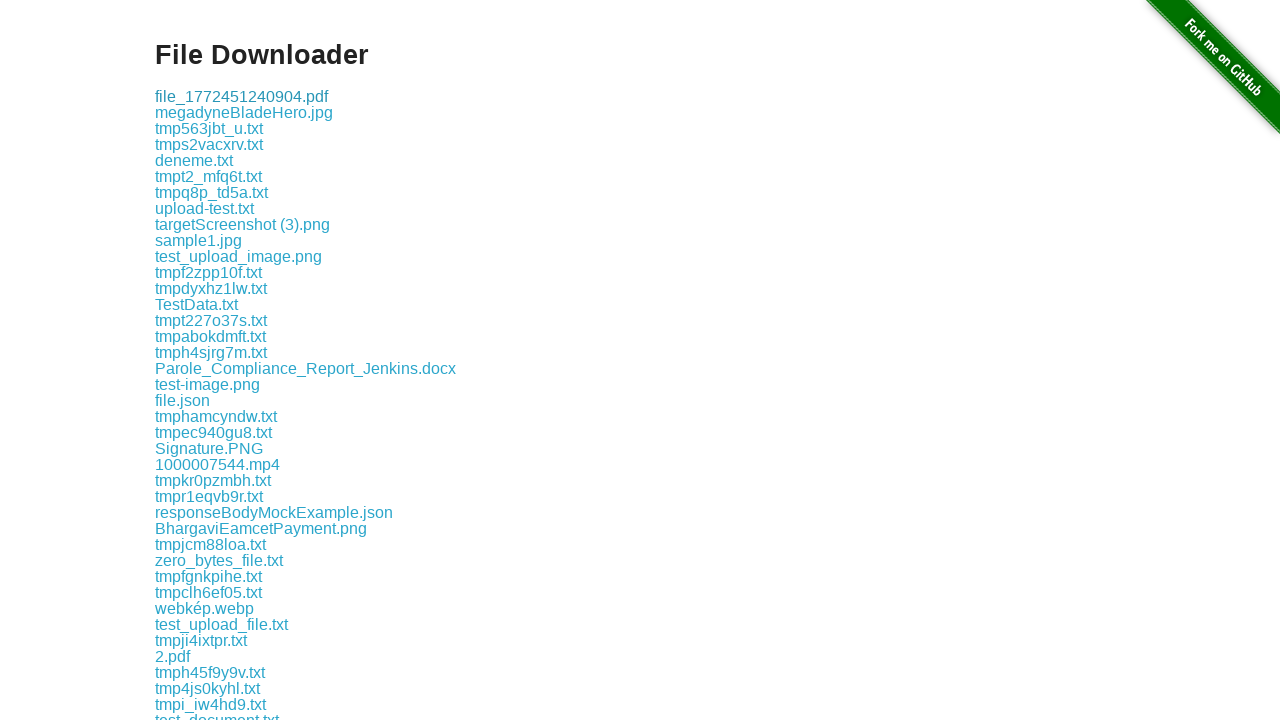

Waited 2 seconds for download to initiate
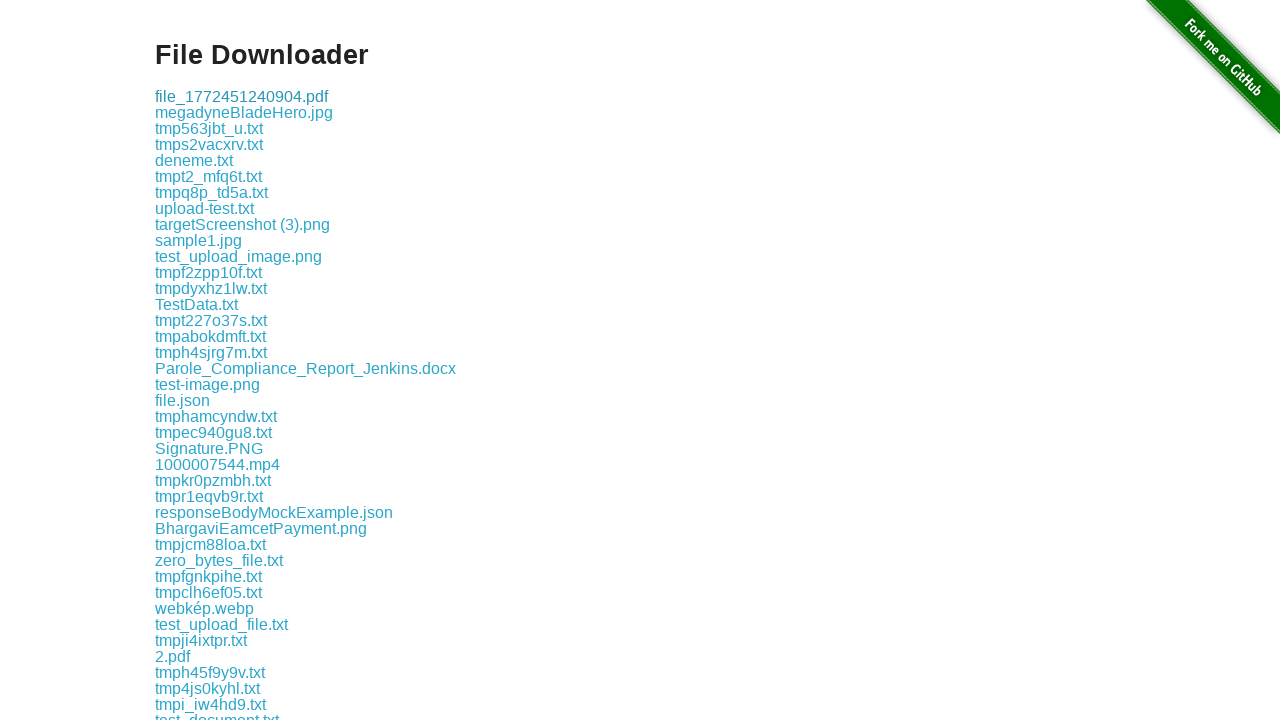

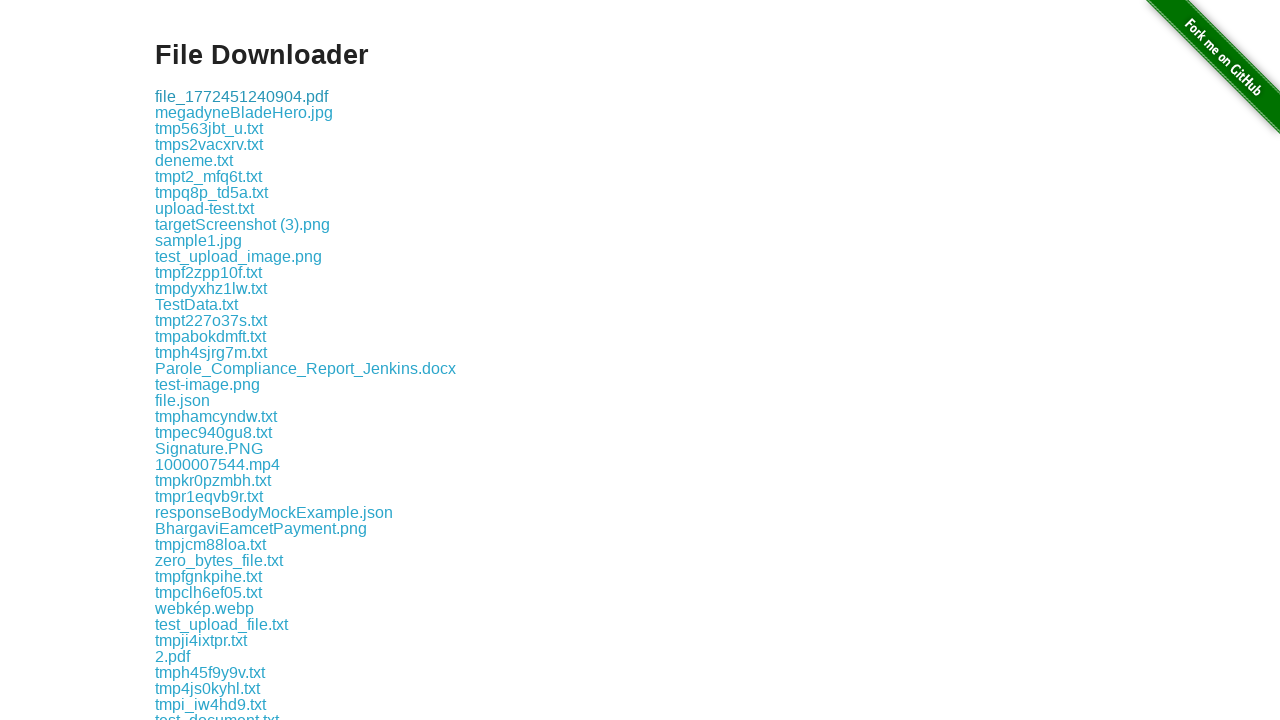